Tests login form error handling by entering invalid credentials and verifying the appropriate error message is displayed

Starting URL: https://www.saucedemo.com/

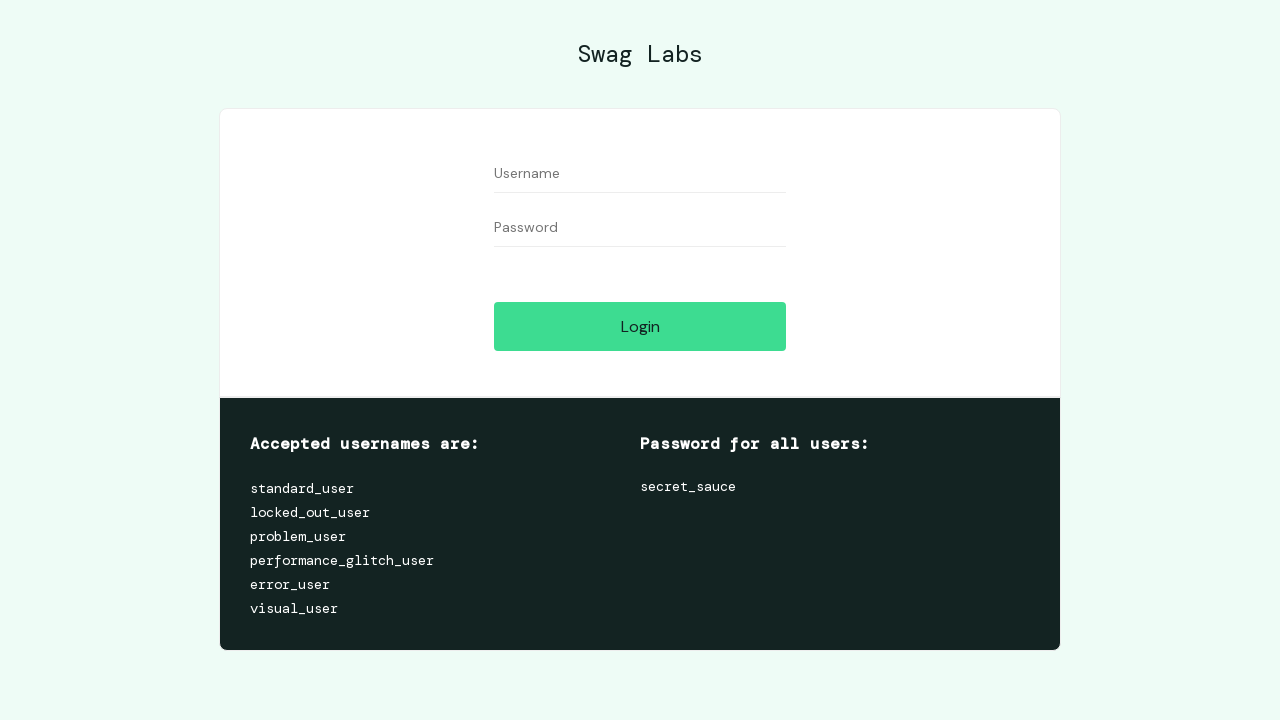

Filled username field with invalid username 'invaliduser987' on #user-name
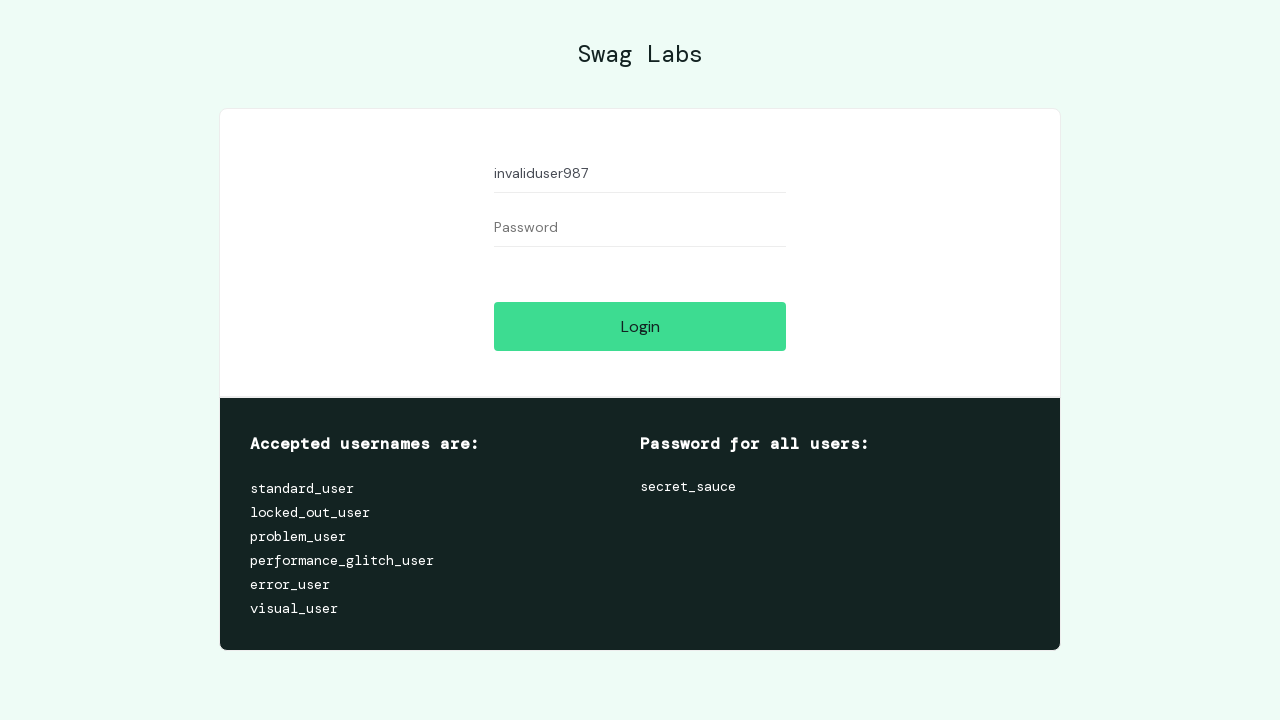

Filled password field with invalid password 'wrongpass456' on input[name='password']
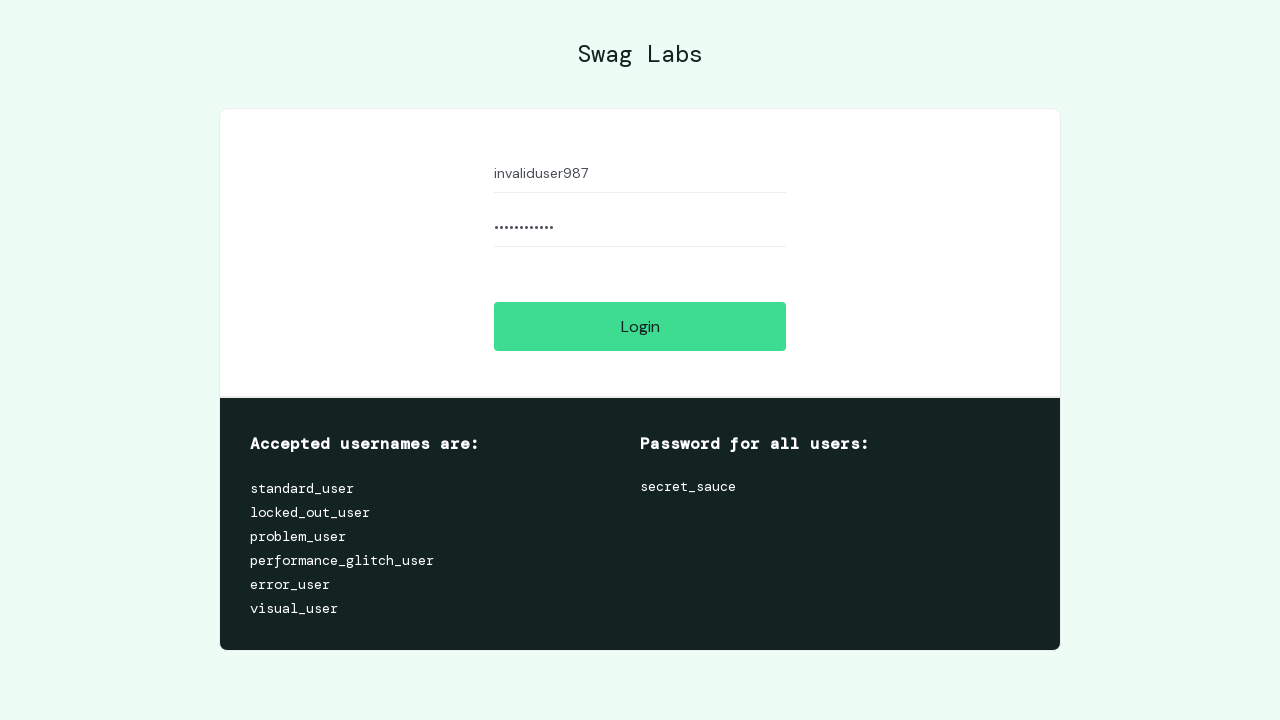

Clicked login button to submit form with invalid credentials at (640, 326) on #login-button
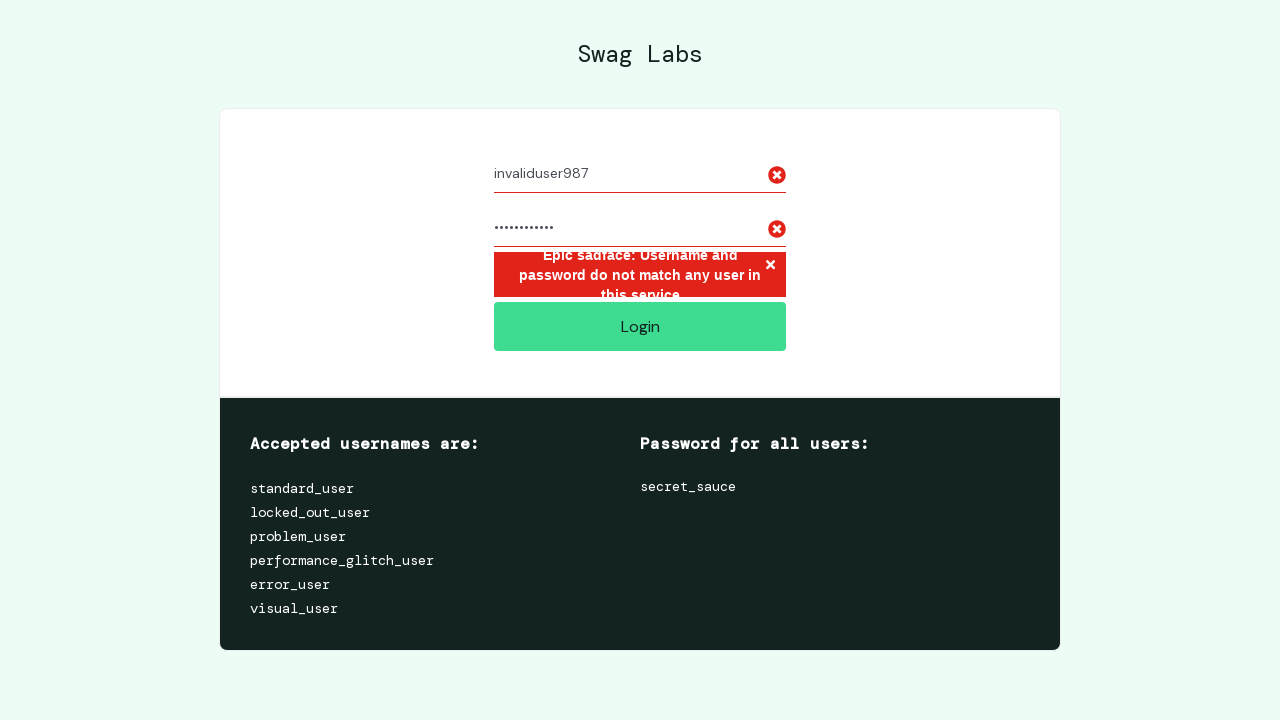

Error message element appeared after login attempt
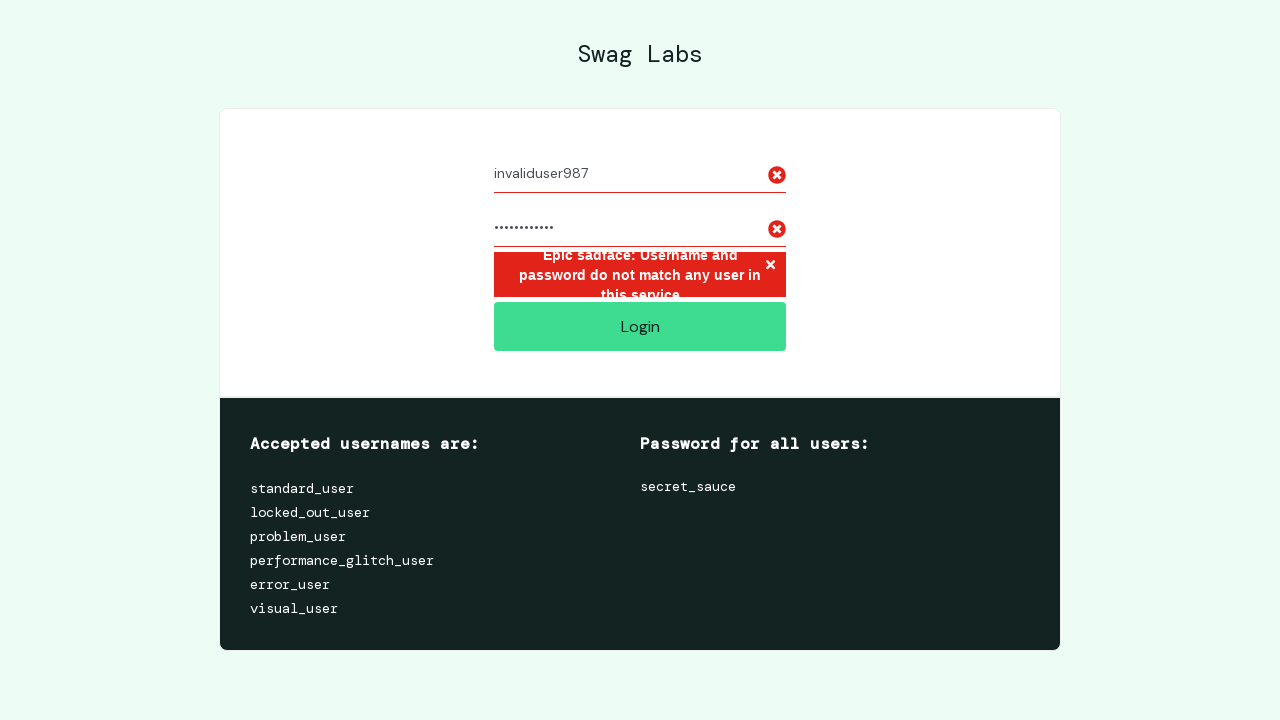

Retrieved error message text: 'Epic sadface: Username and password do not match any user in this service'
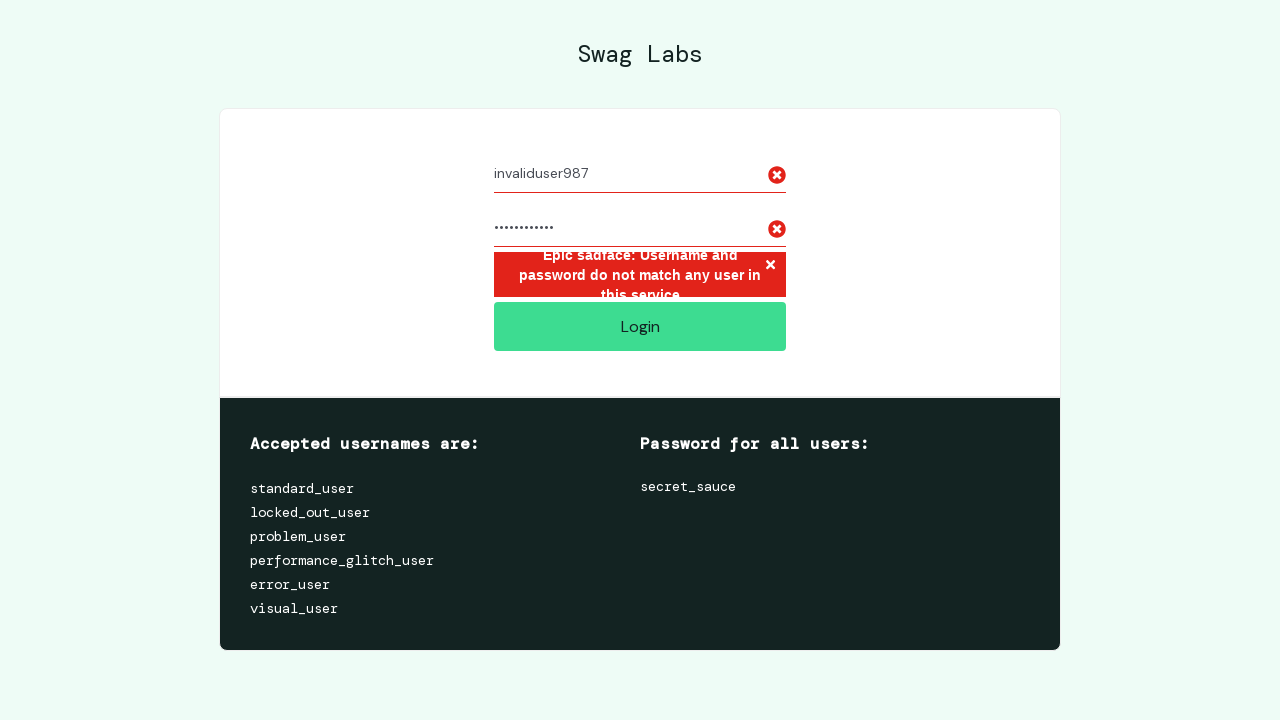

Verified error message matches expected text for invalid credentials
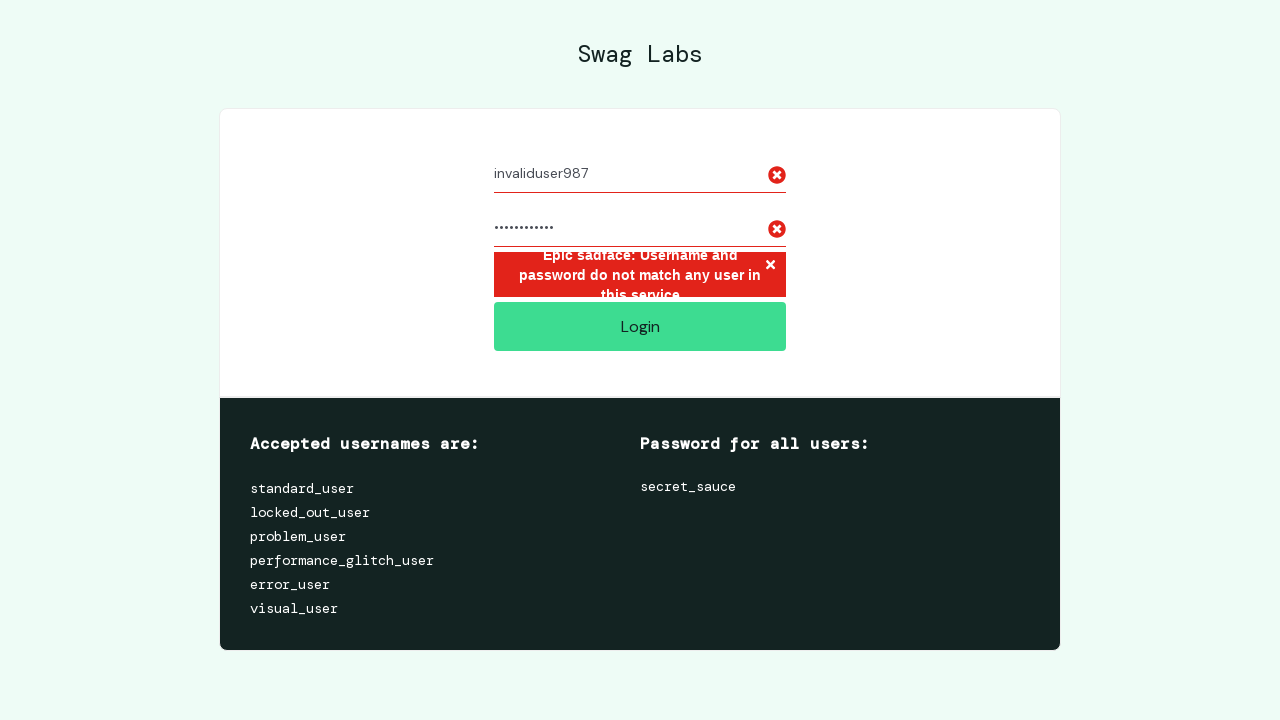

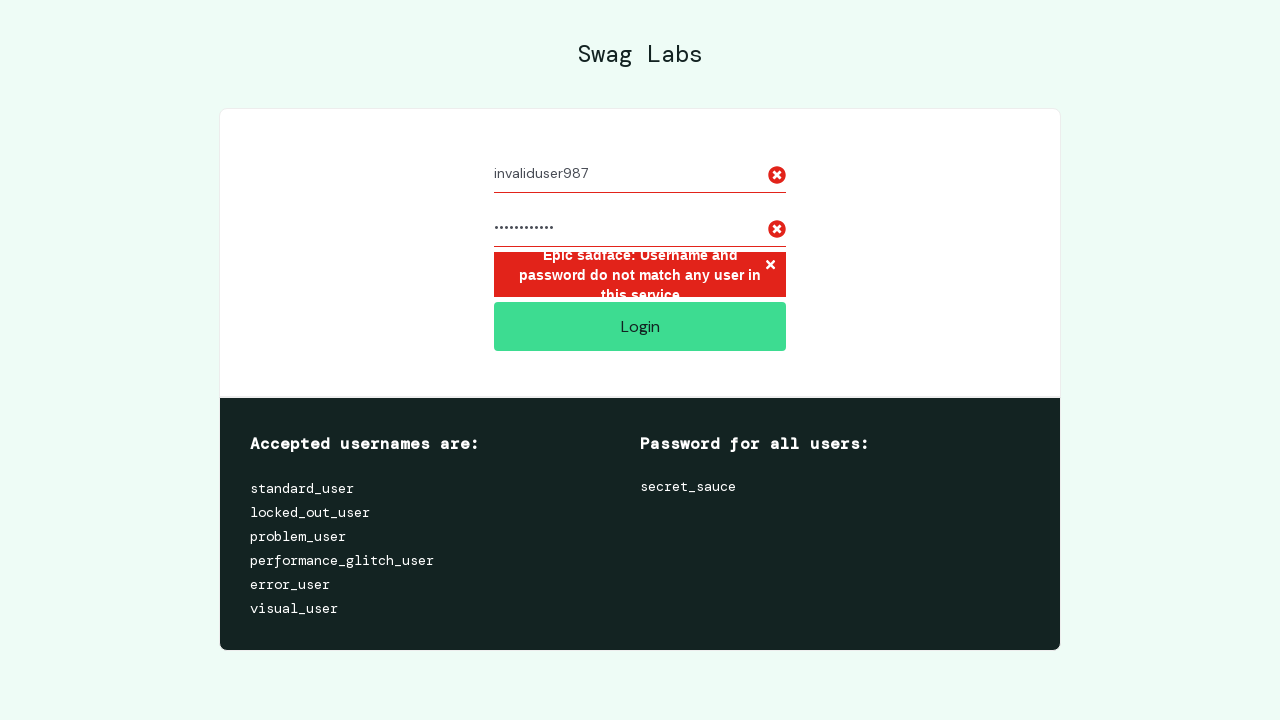